Tests navigation through the Heroku test application by clicking on "Shifting Content" link, then "Example 1: Menu Element" link, and verifying menu items are present

Starting URL: http://the-internet.herokuapp.com/

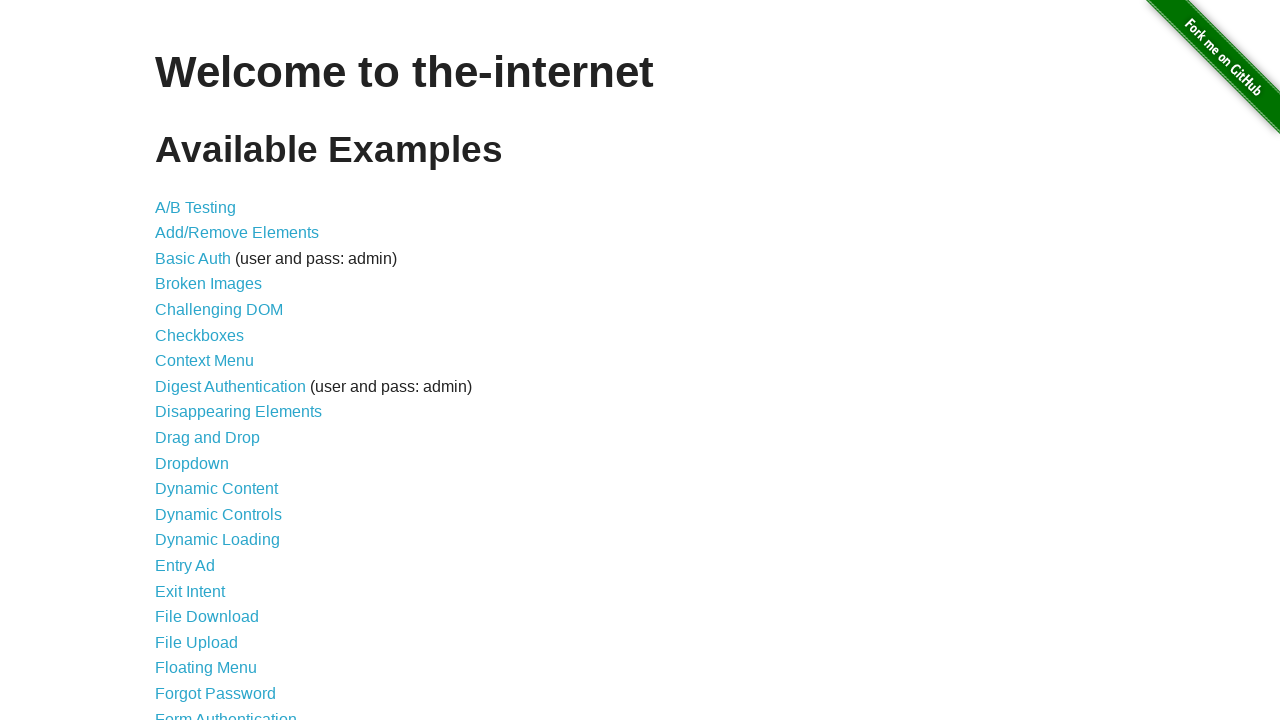

Navigated to Heroku test application homepage
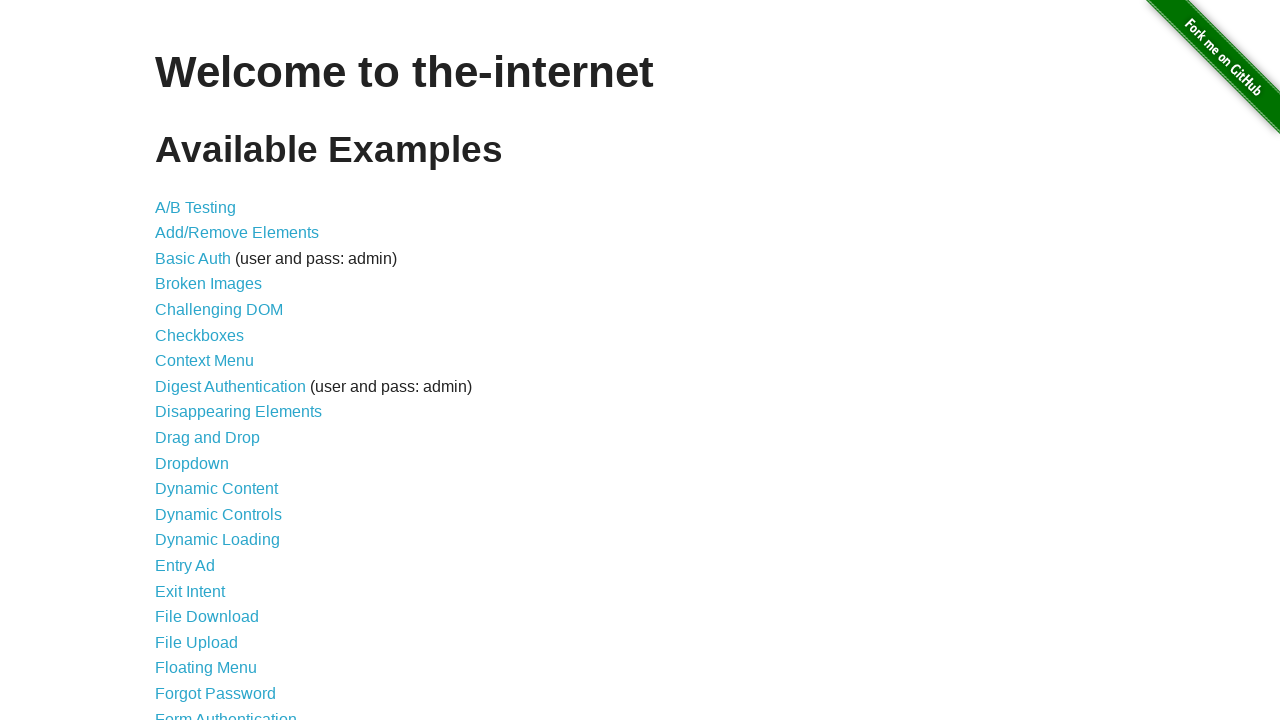

Clicked on 'Shifting Content' link at (212, 523) on text=Shifting Content
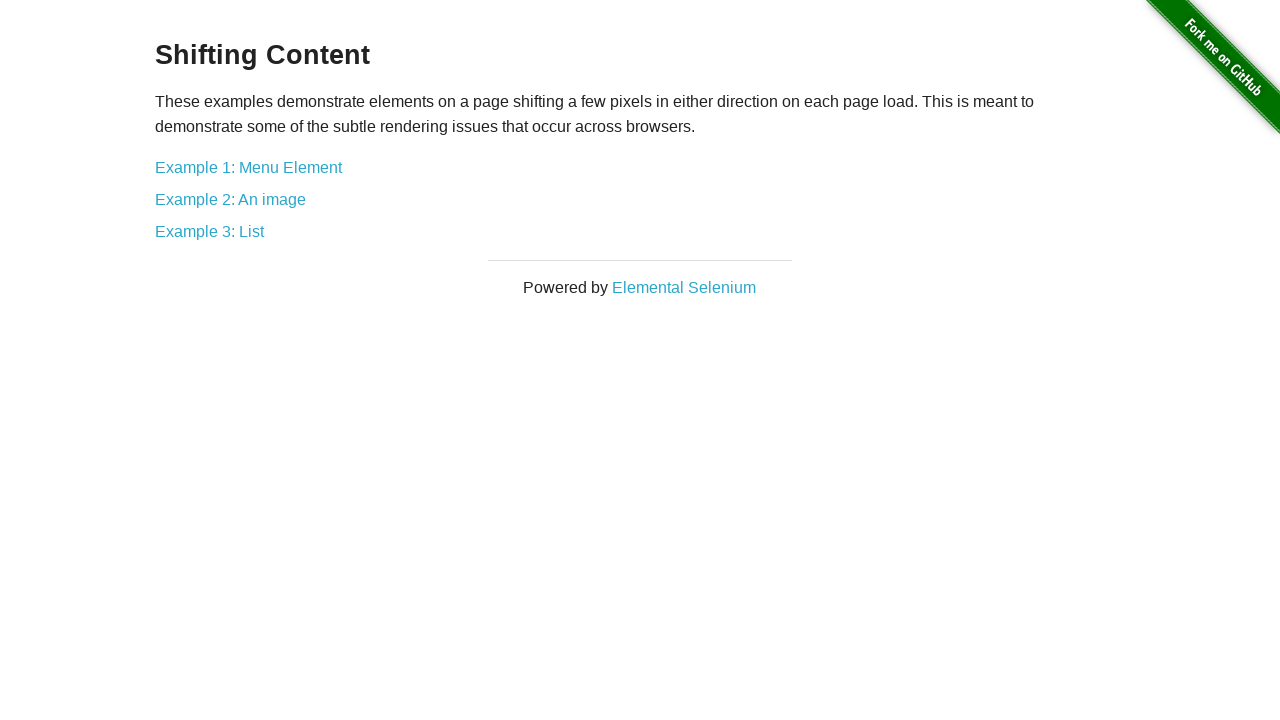

Clicked on 'Example 1: Menu Element' link at (248, 167) on text=Example 1: Menu Element
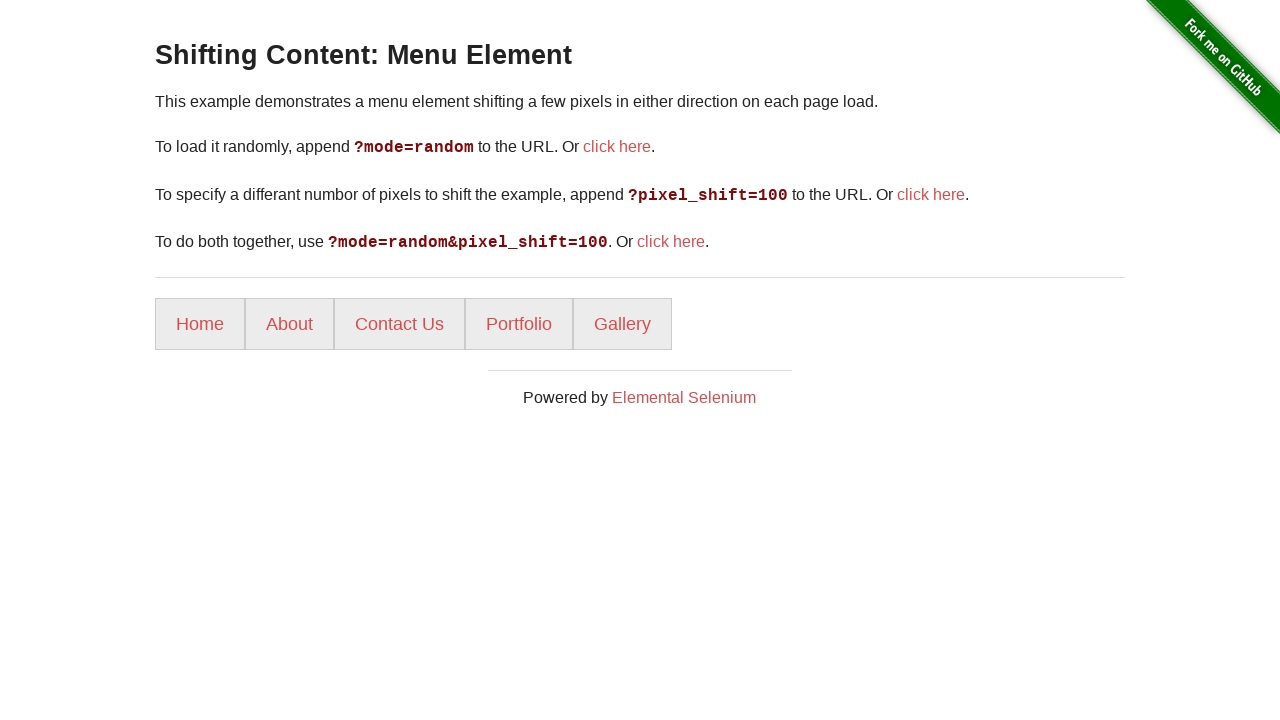

Menu items loaded and verified to be present
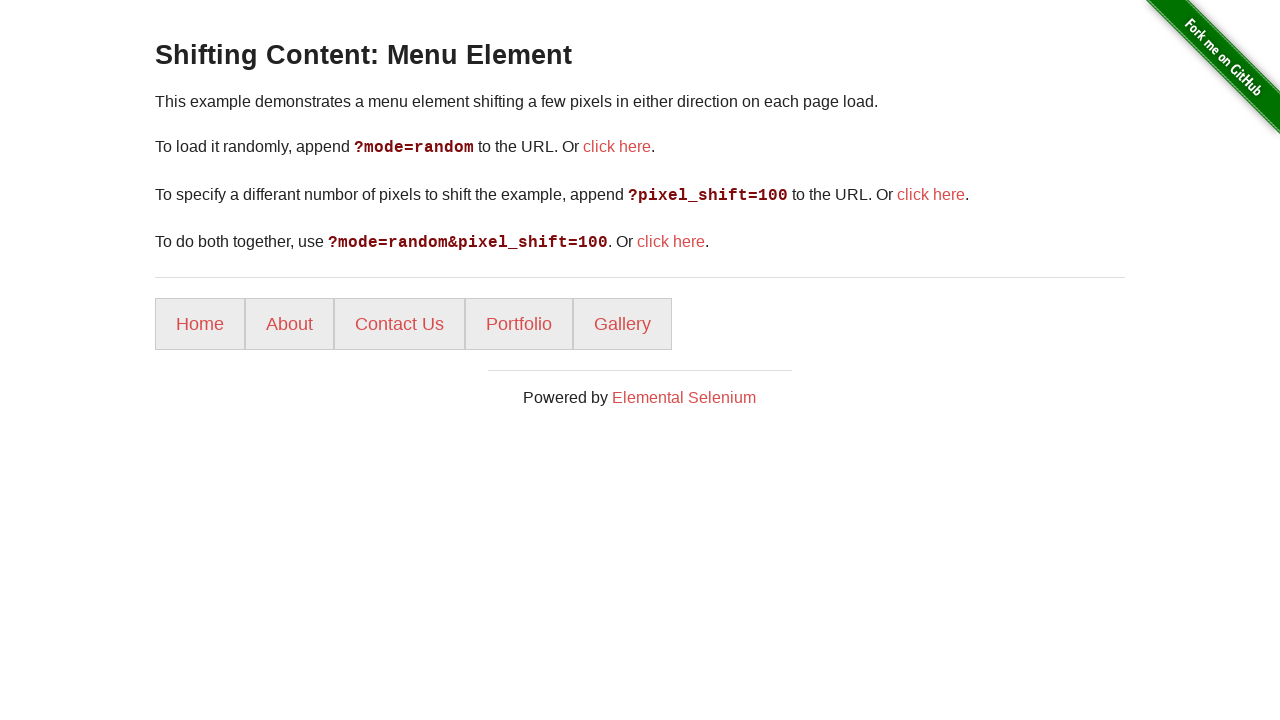

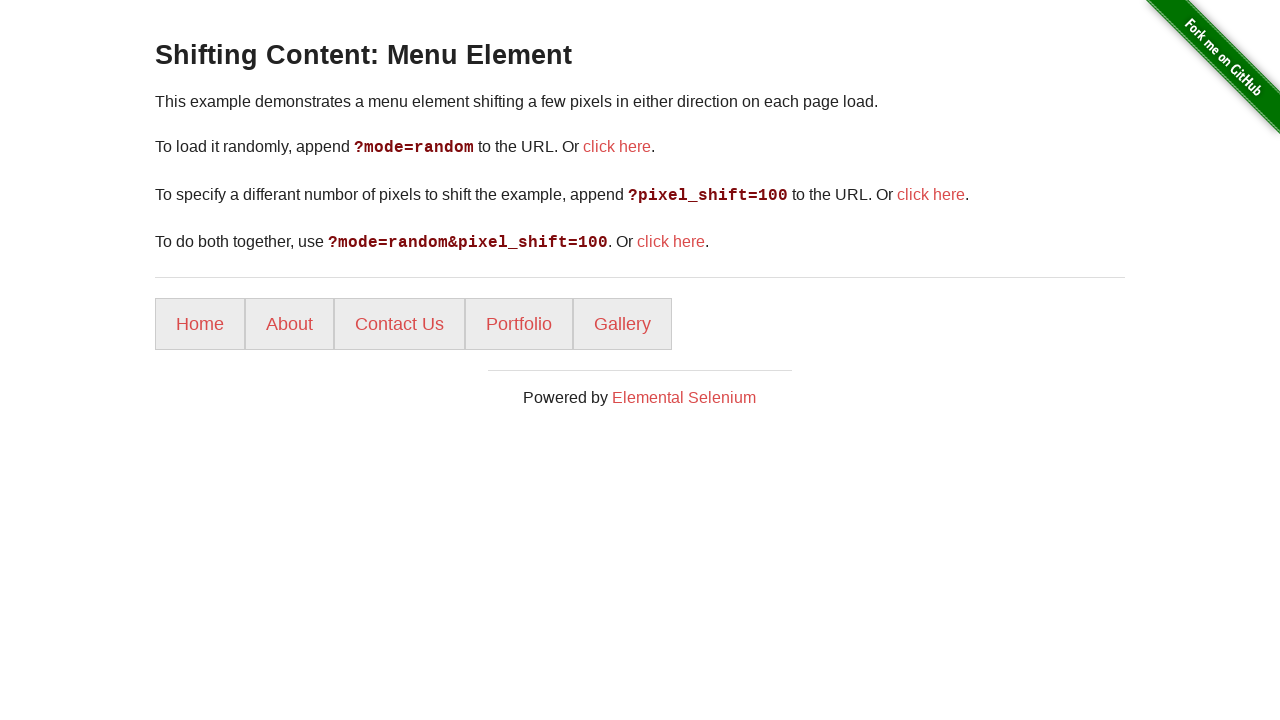